Draws on an HTML canvas element by performing click and drag mouse movements

Starting URL: http://www.htmlcanvasstudio.com

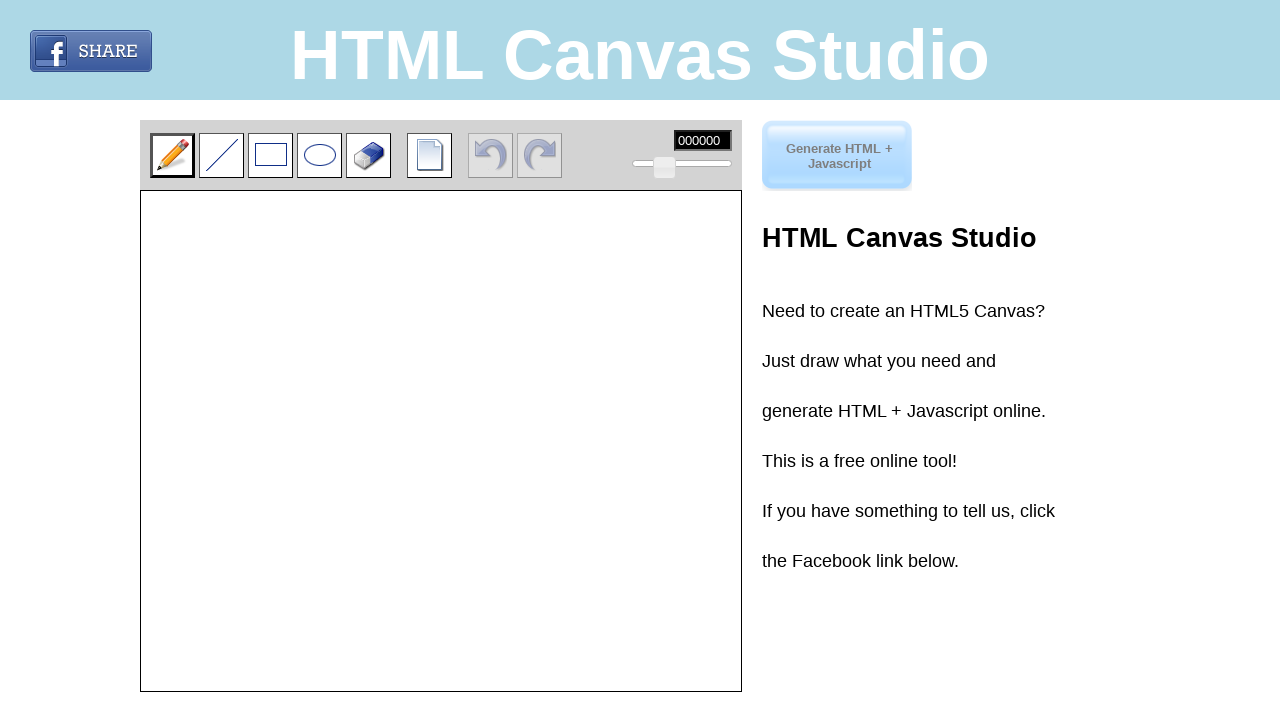

Located canvas element with id 'imageTemp'
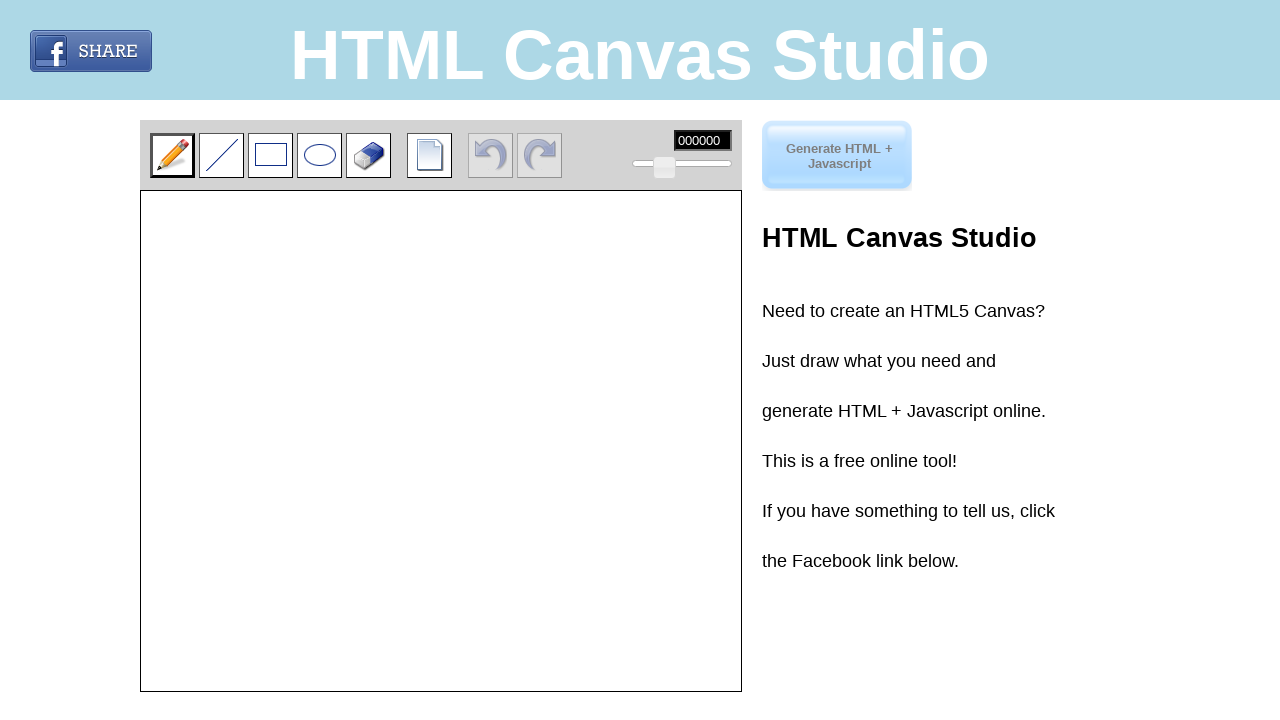

Moved mouse to canvas starting position at (141, 191)
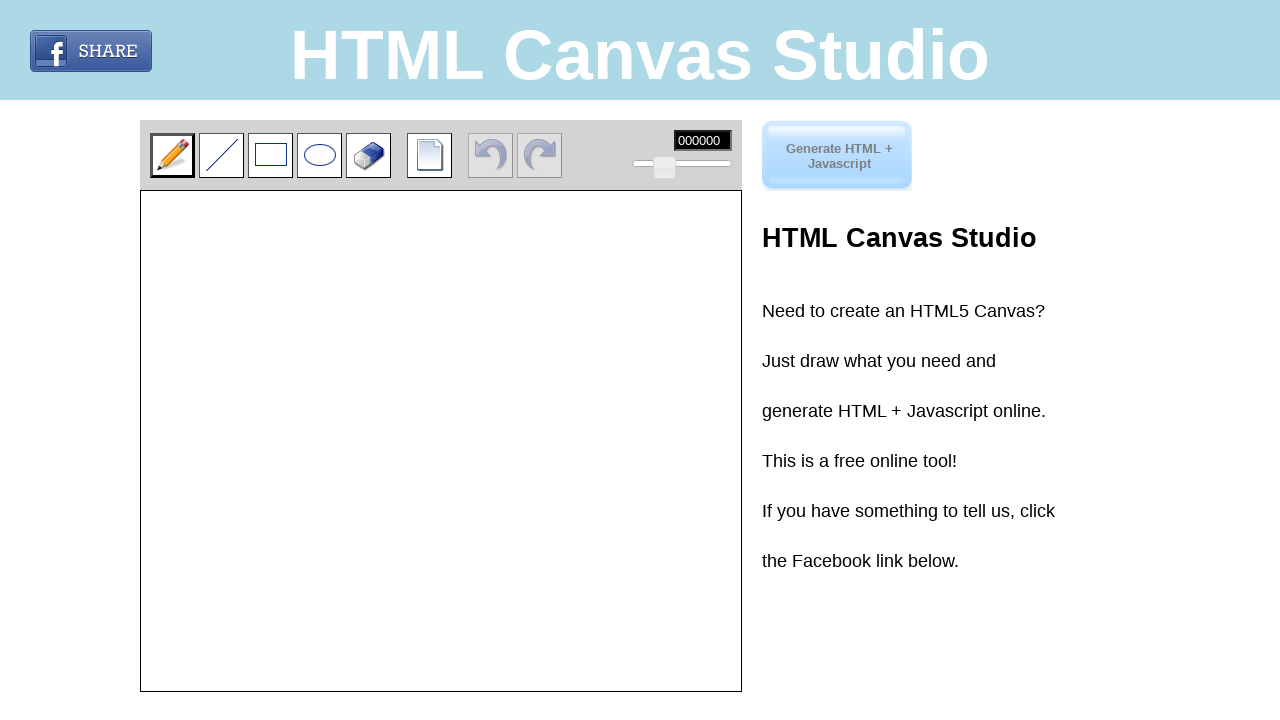

Pressed mouse button down on canvas at (141, 191)
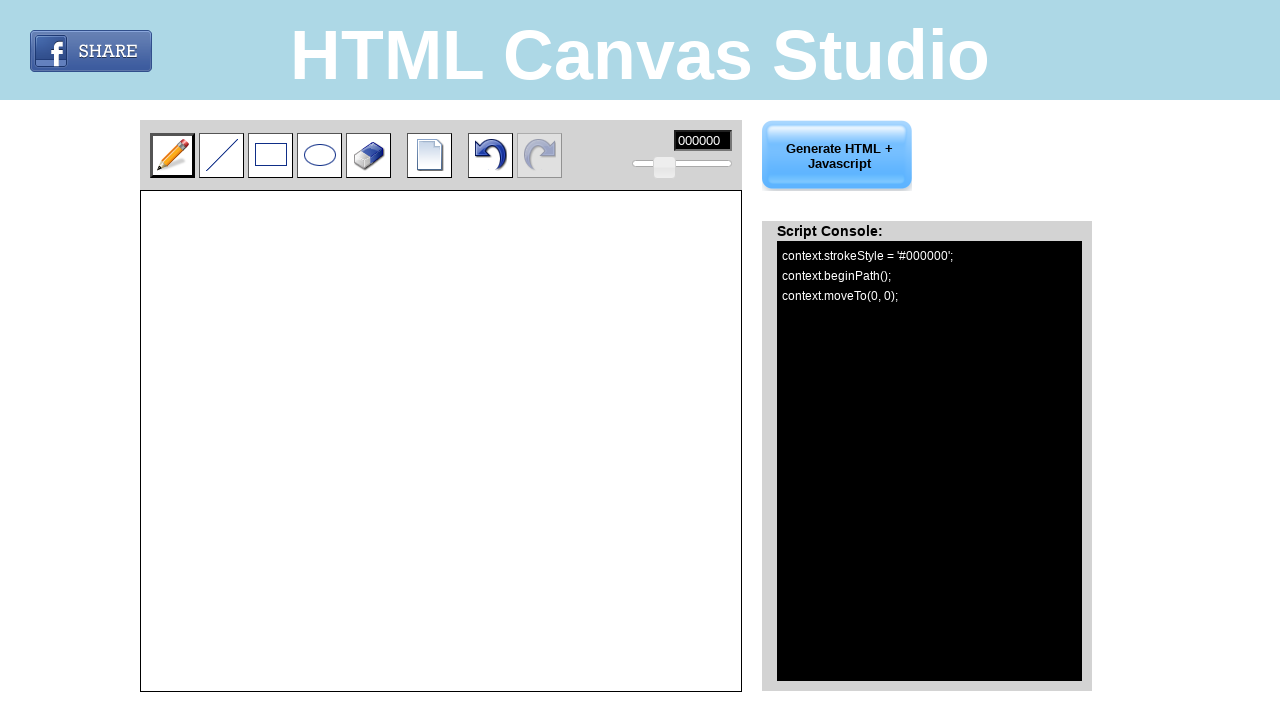

Dragged mouse to position (+100, +100) on canvas at (241, 291)
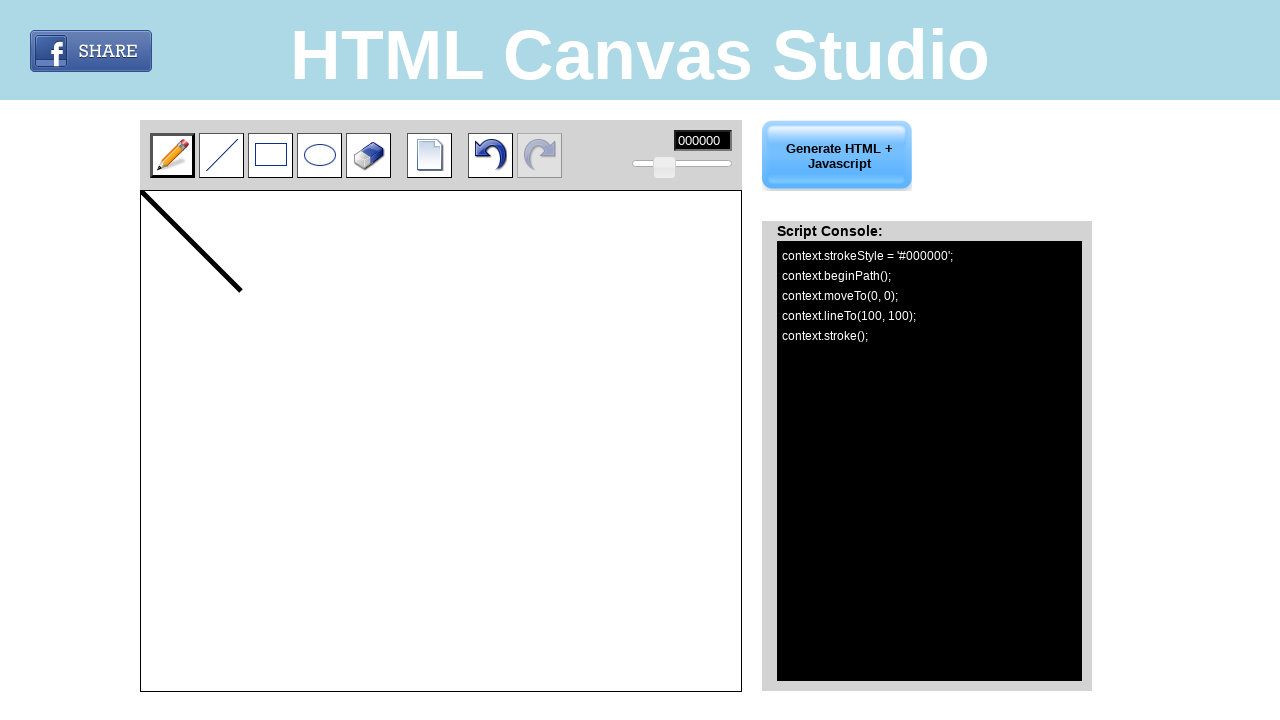

Dragged mouse to position (+50, +90) on canvas at (191, 281)
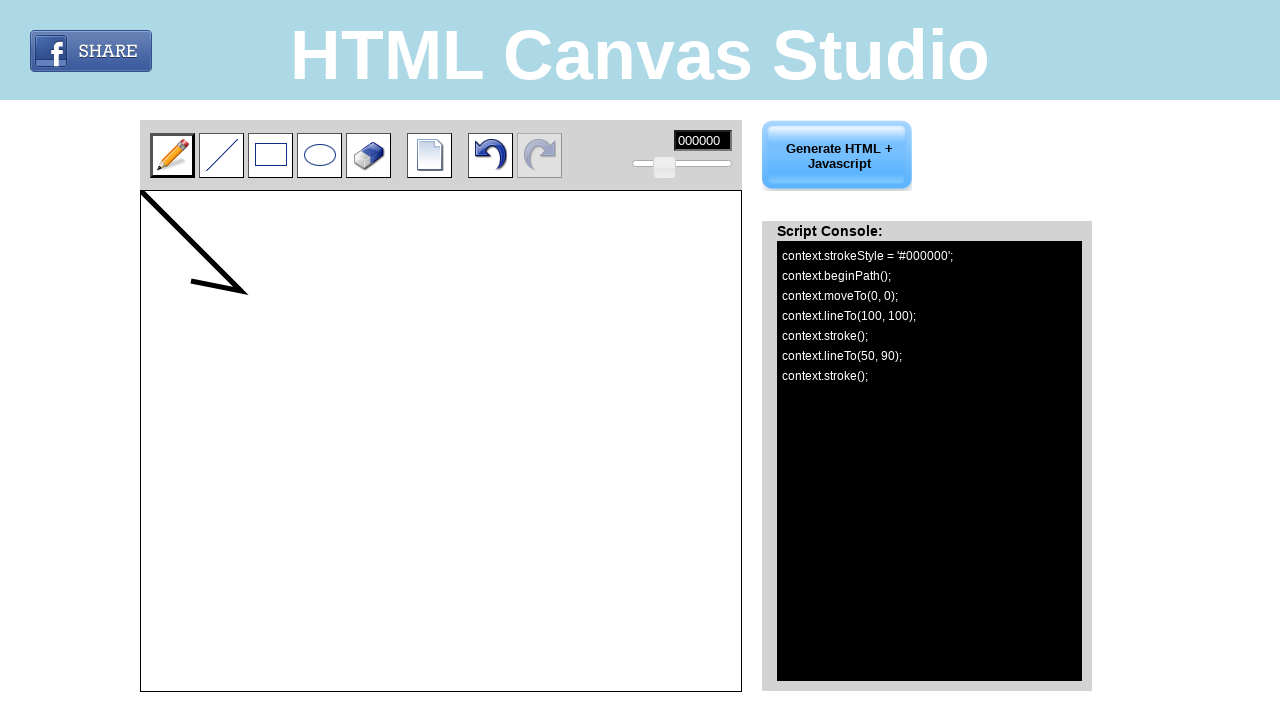

Released mouse button to complete drawing action at (191, 281)
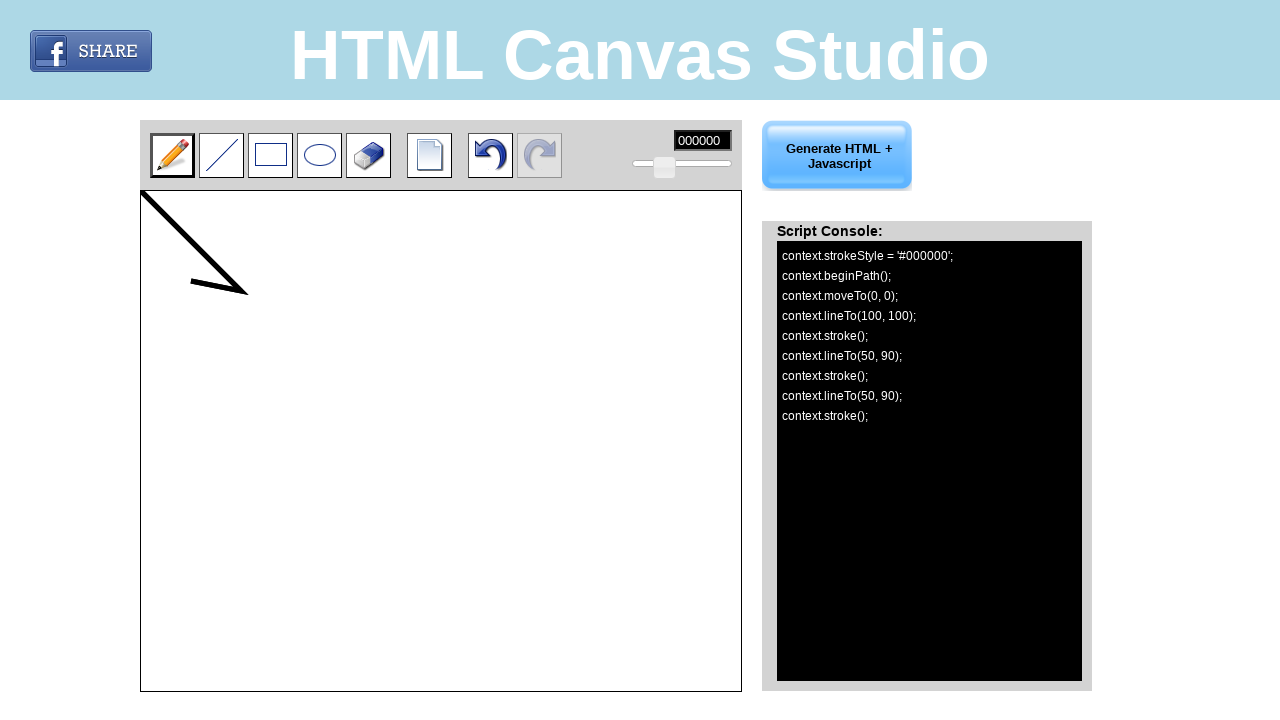

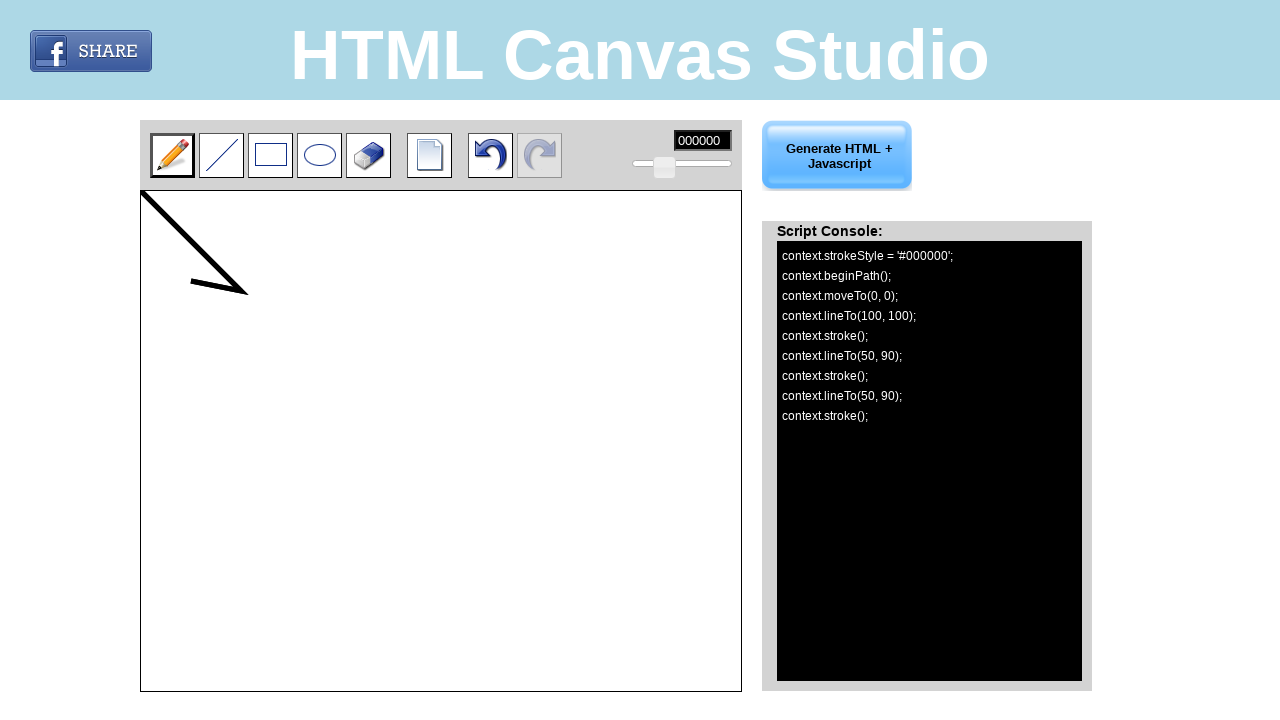